Solves a math problem on the page by calculating a formula based on a value displayed on the page, then fills the answer and submits the form with checkbox and radio button selections

Starting URL: https://suninjuly.github.io/math.html

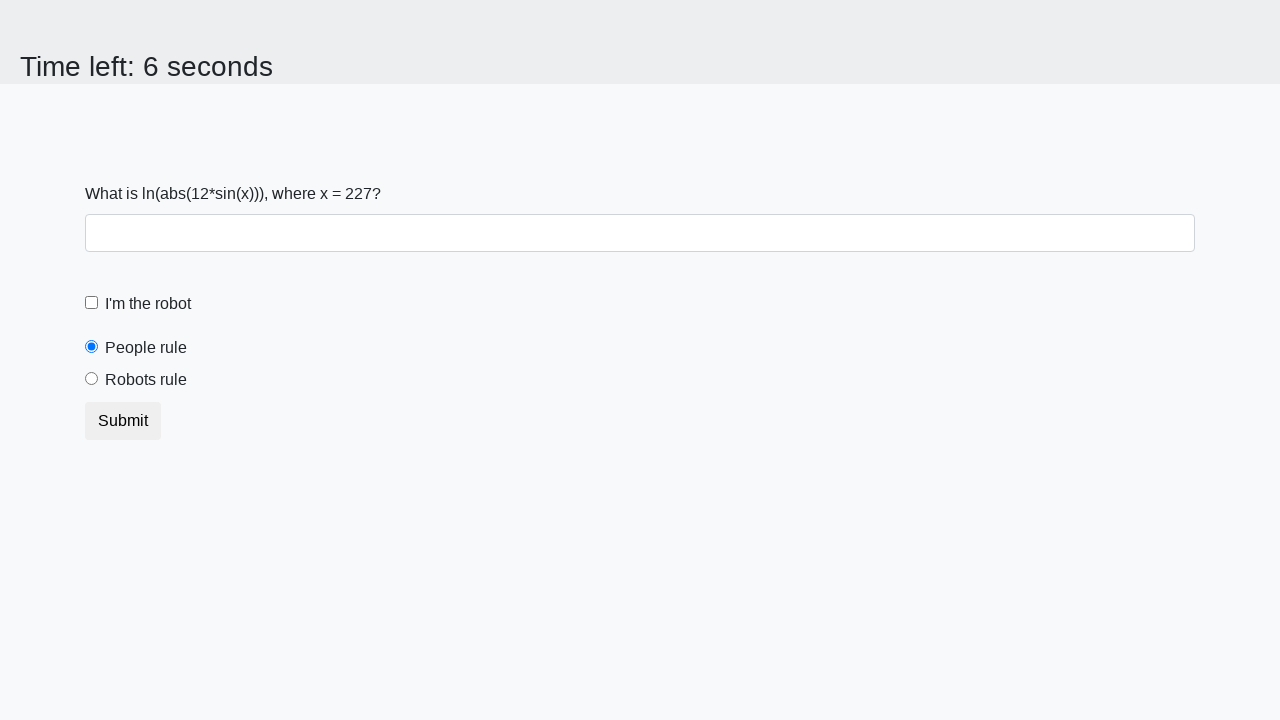

Located the input value element
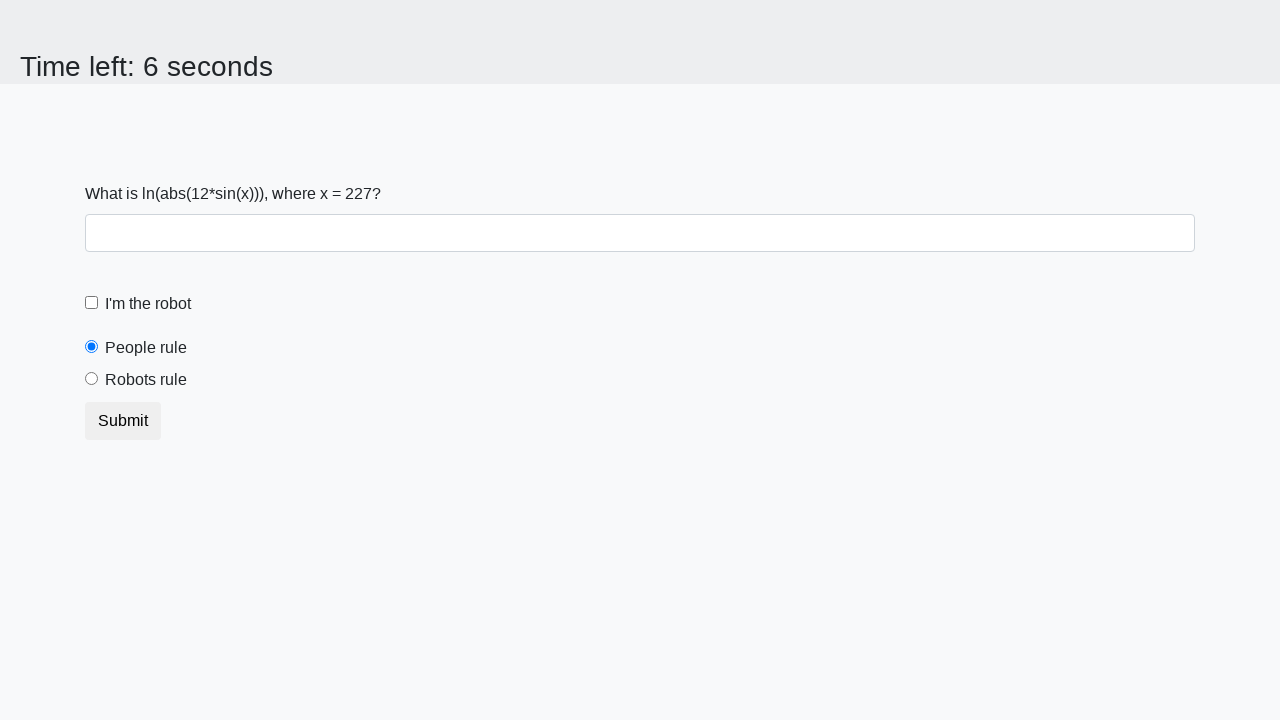

Retrieved input value: 227
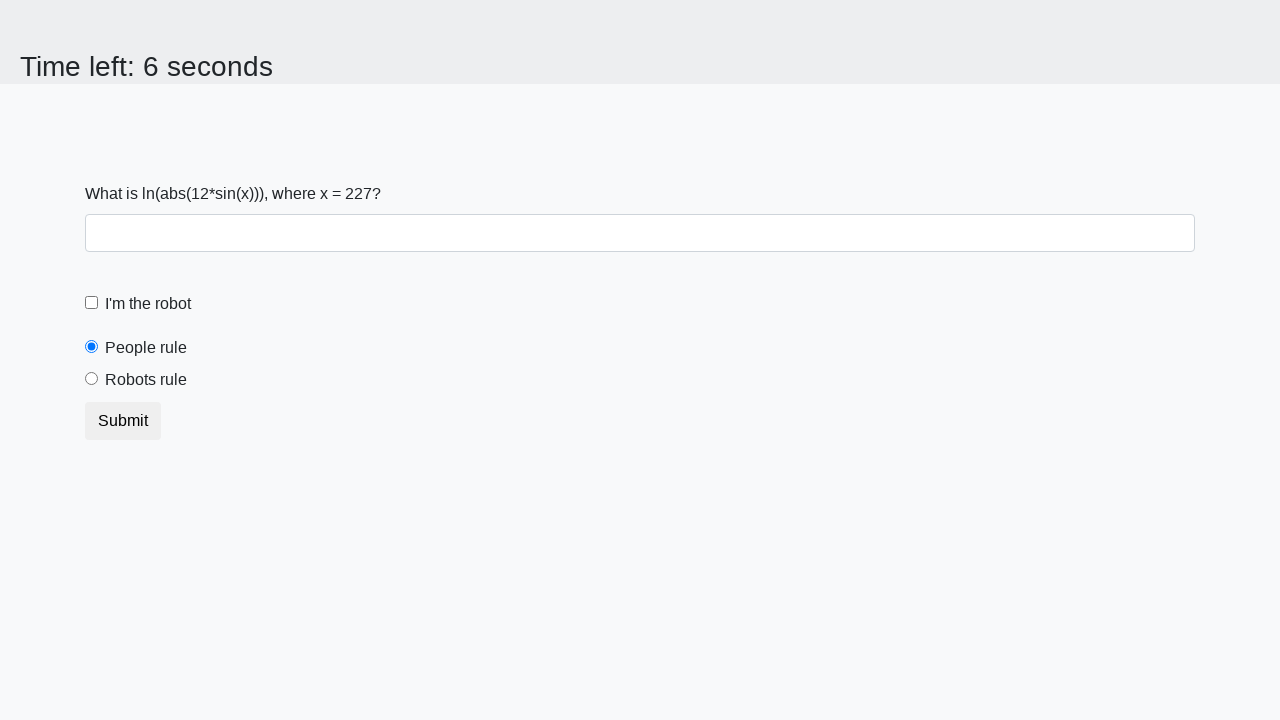

Calculated formula result: 2.1578717767310507
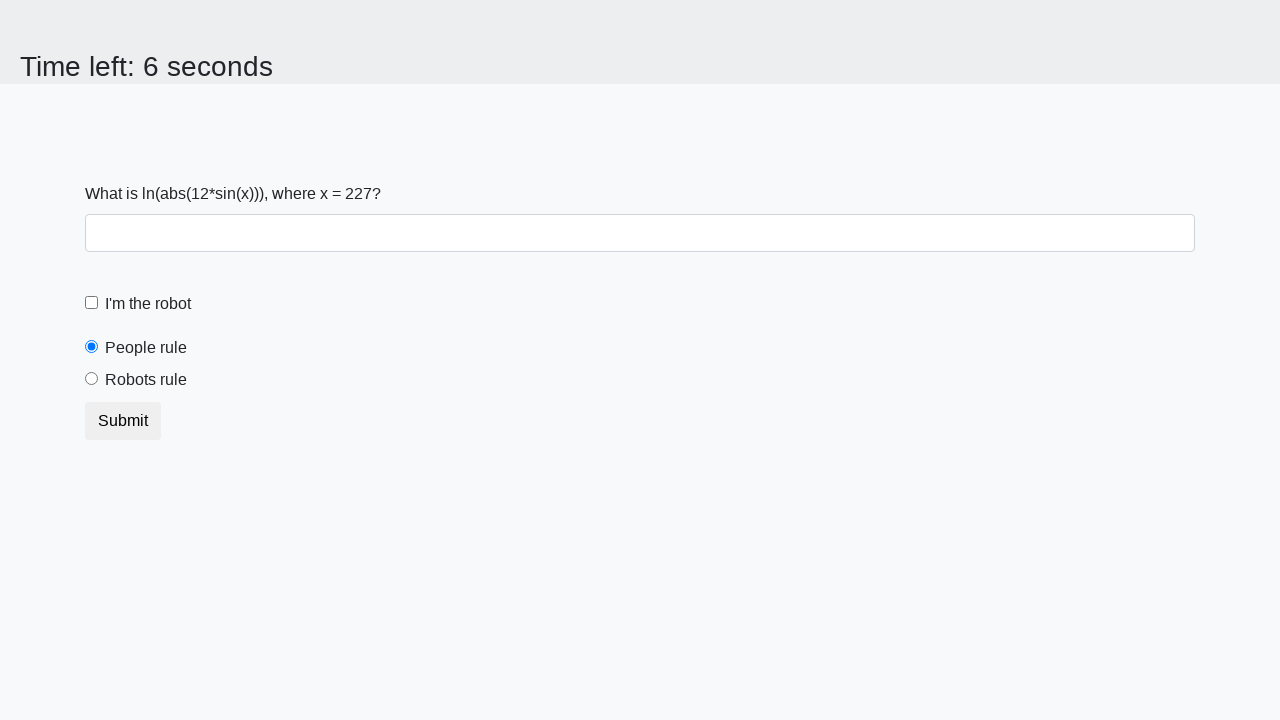

Filled answer field with calculated value: 2.1578717767310507 on #answer
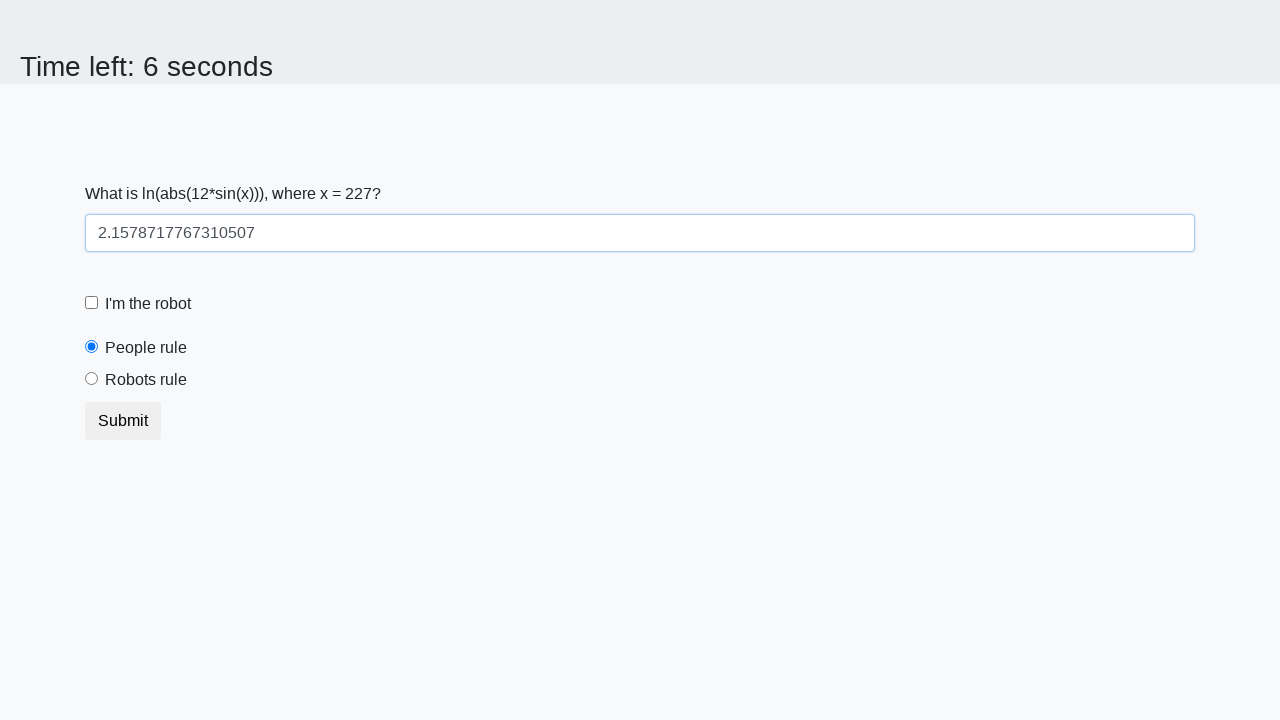

Clicked the robot checkbox at (92, 303) on #robotCheckbox
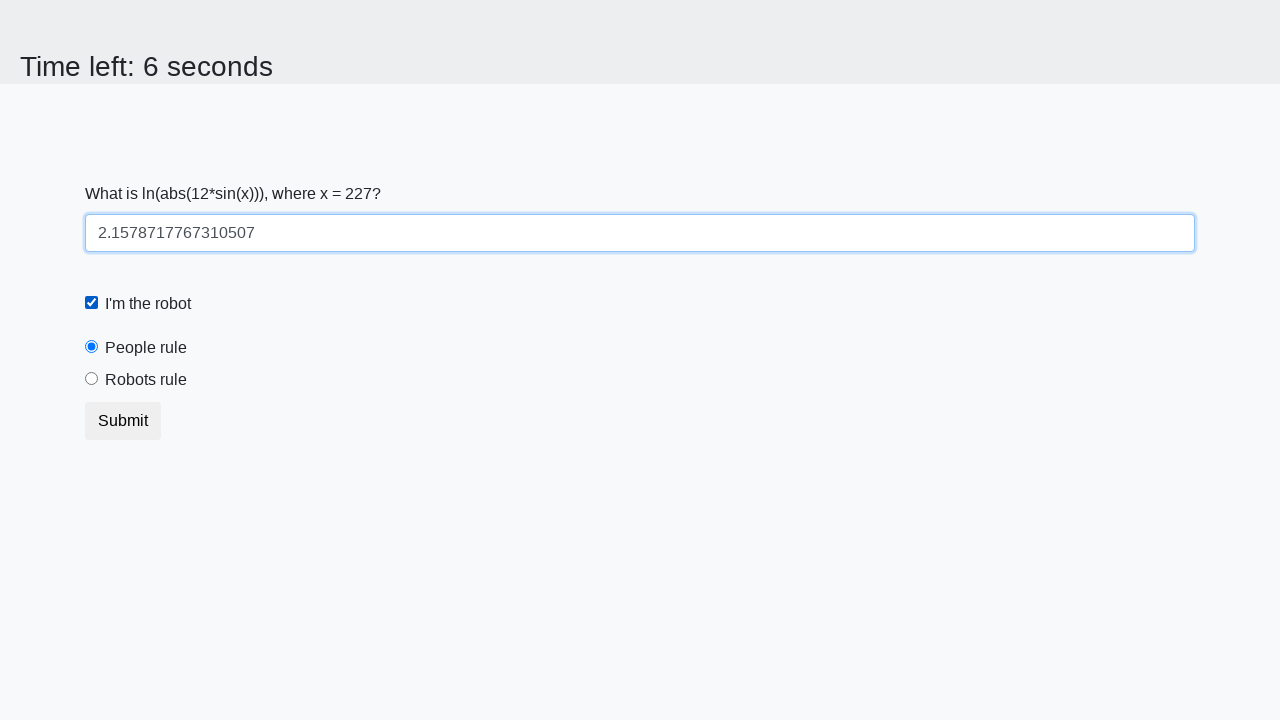

Clicked the robot radio button at (92, 379) on #robotsRule
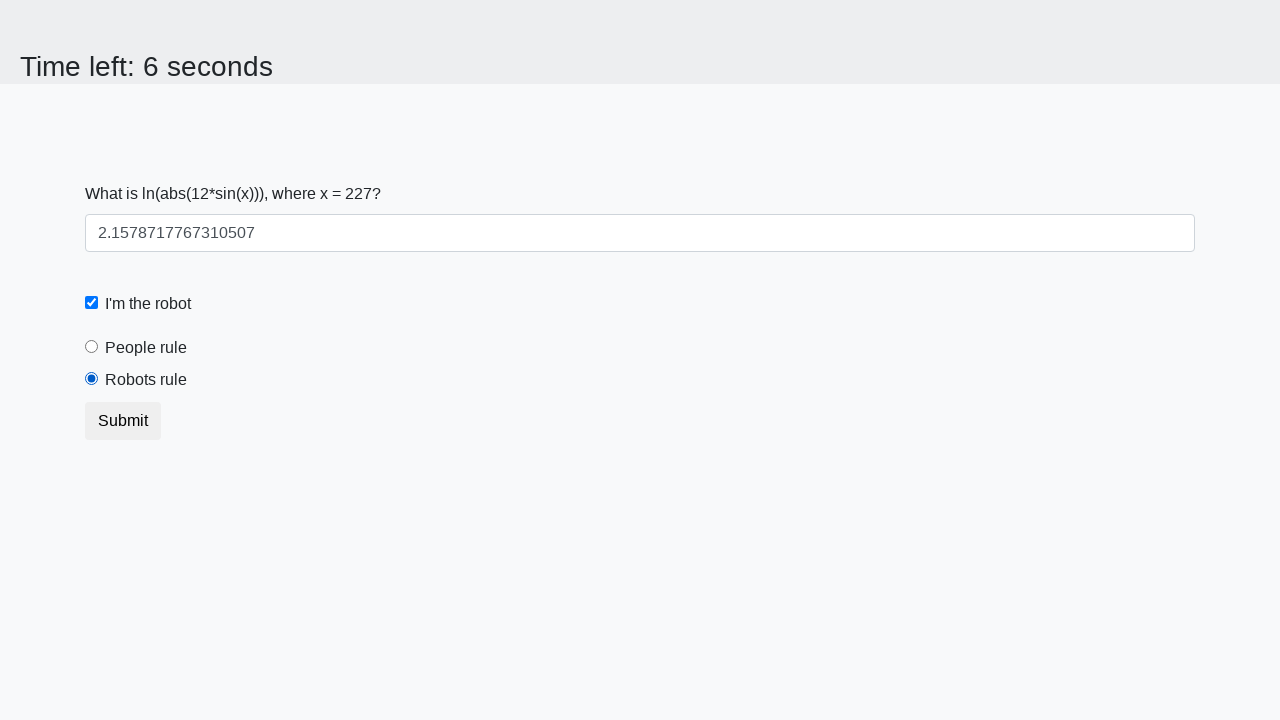

Submitted the form at (123, 421) on button.btn
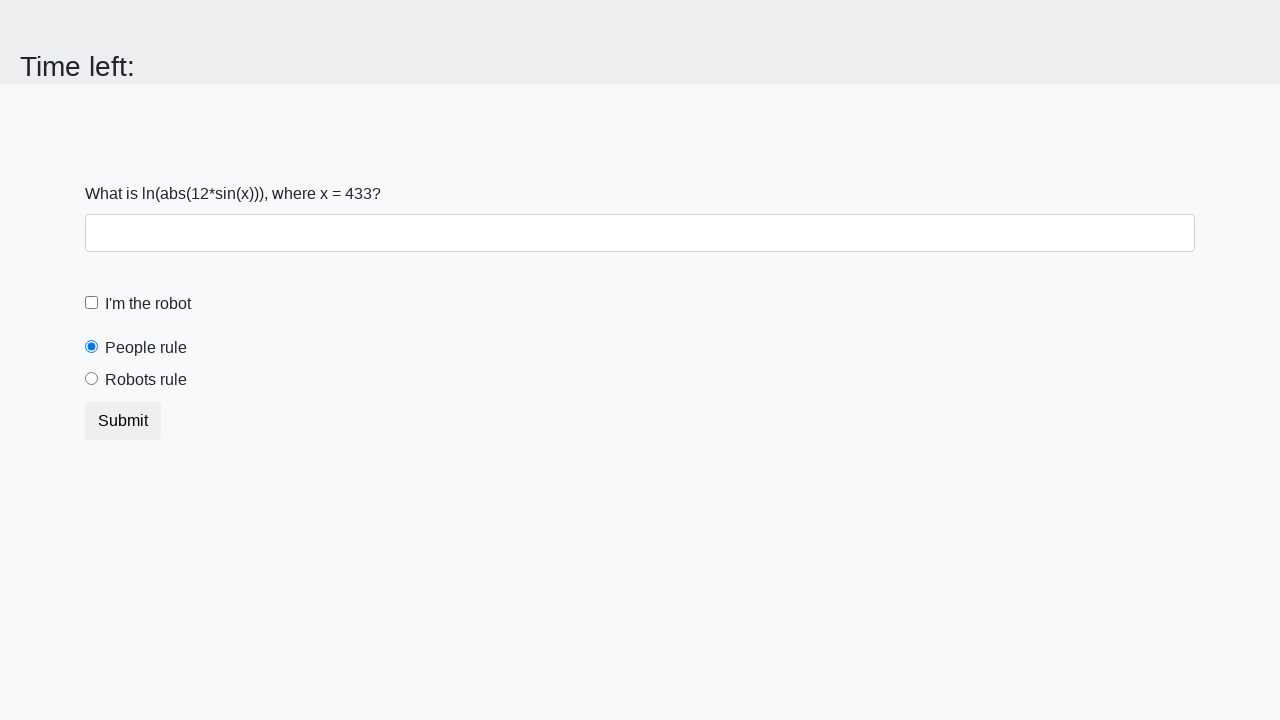

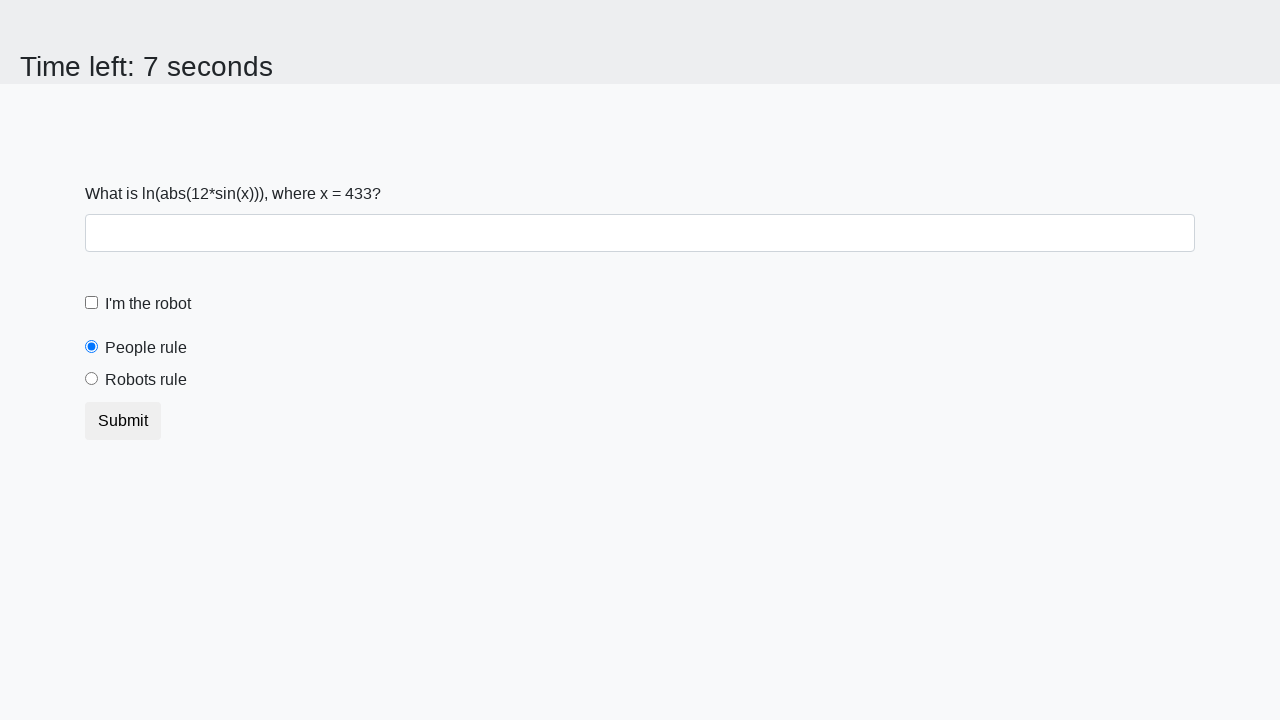